Tests browser window handling by clicking a button that opens a new window, then verifies the sample heading text is displayed in the new window.

Starting URL: https://demoqa.com/browser-windows

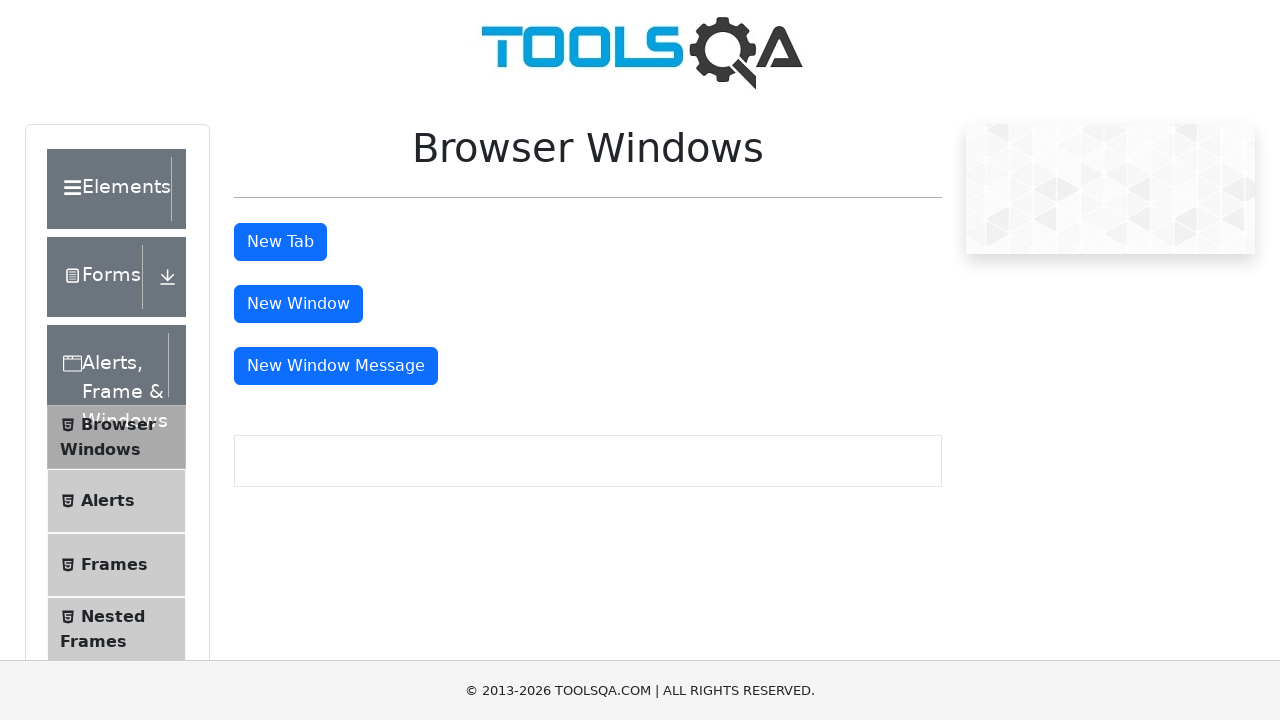

Clicked button to open new window at (298, 304) on #windowButton
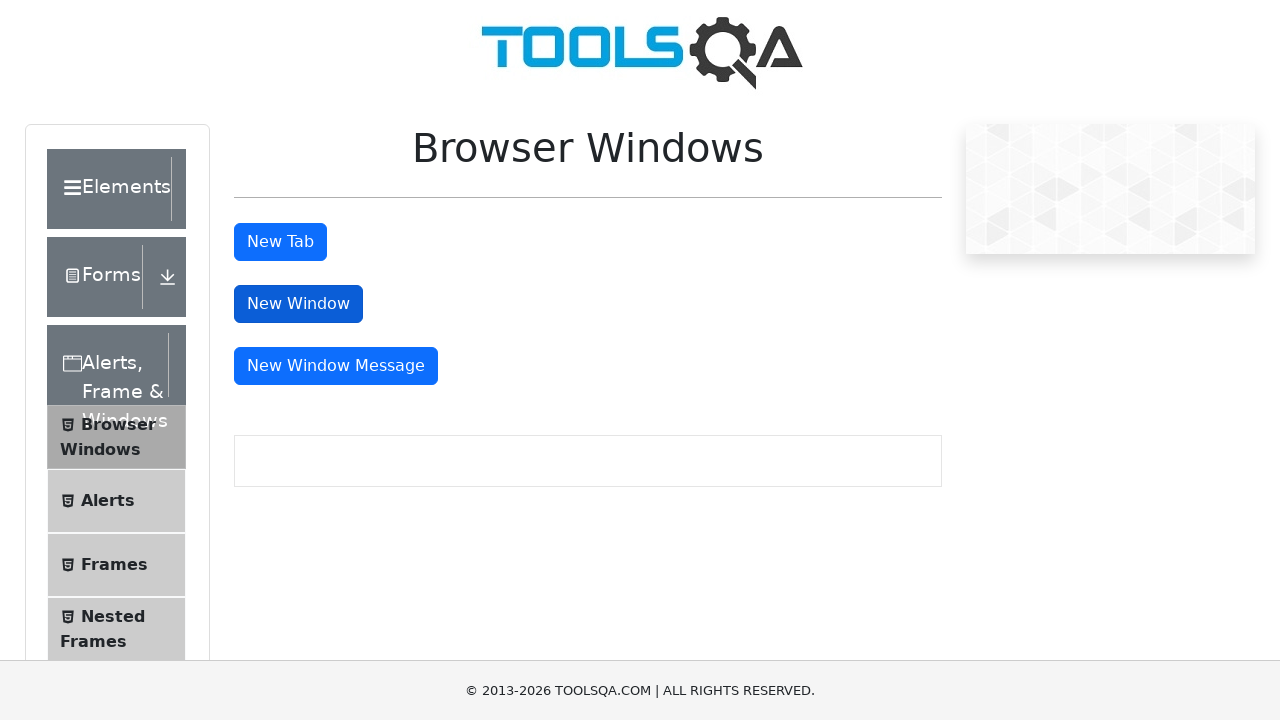

New window opened and captured
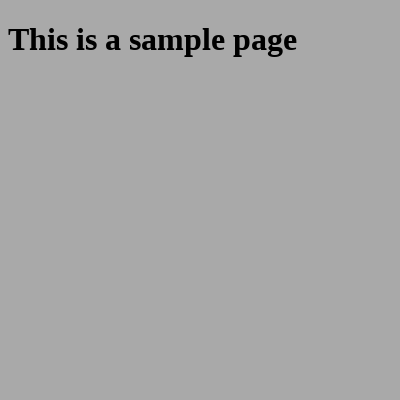

New window finished loading
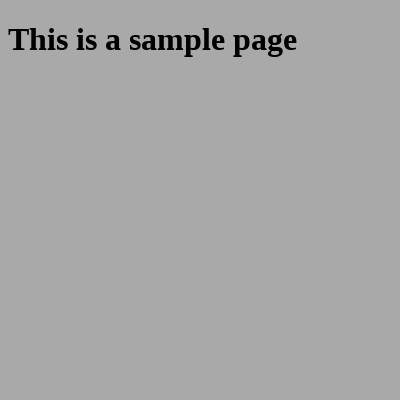

Sample heading is visible in new window
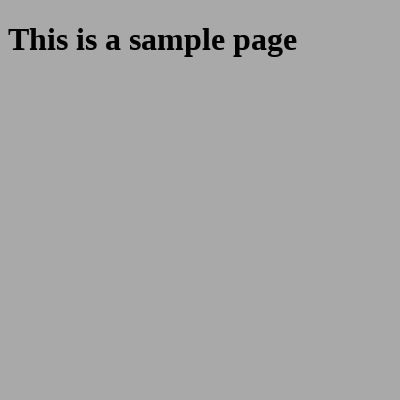

Closed the new window
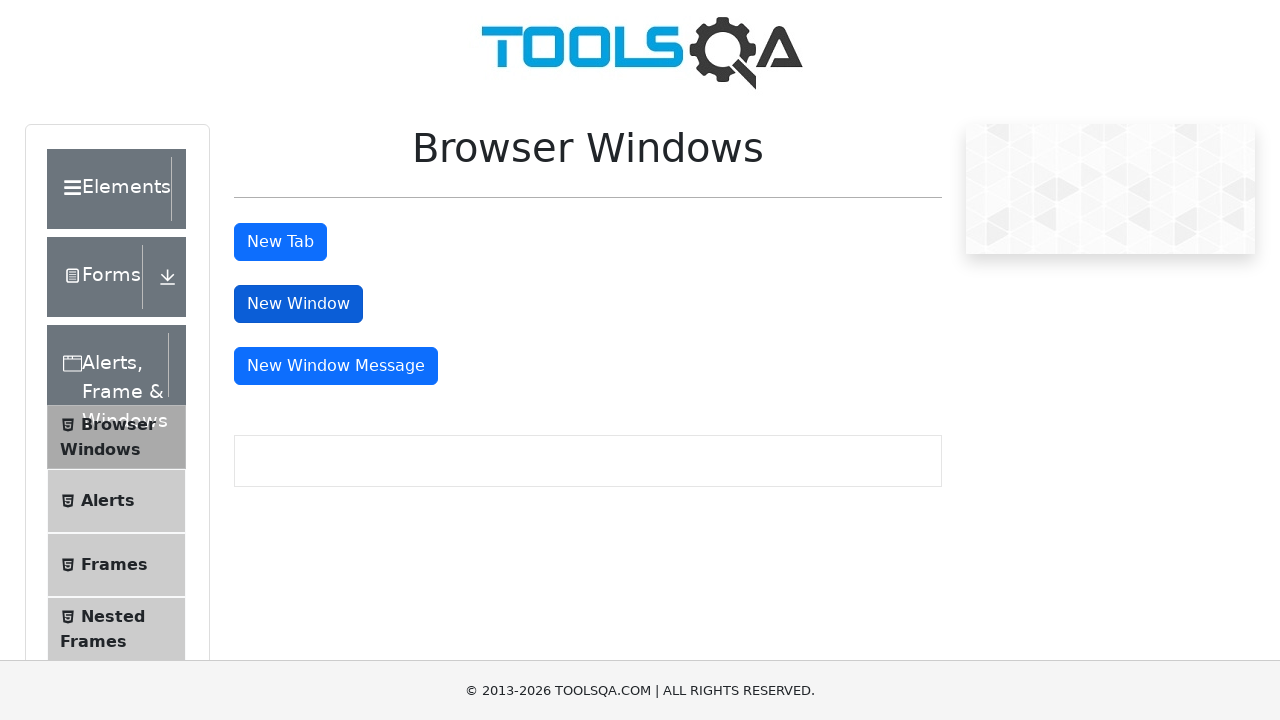

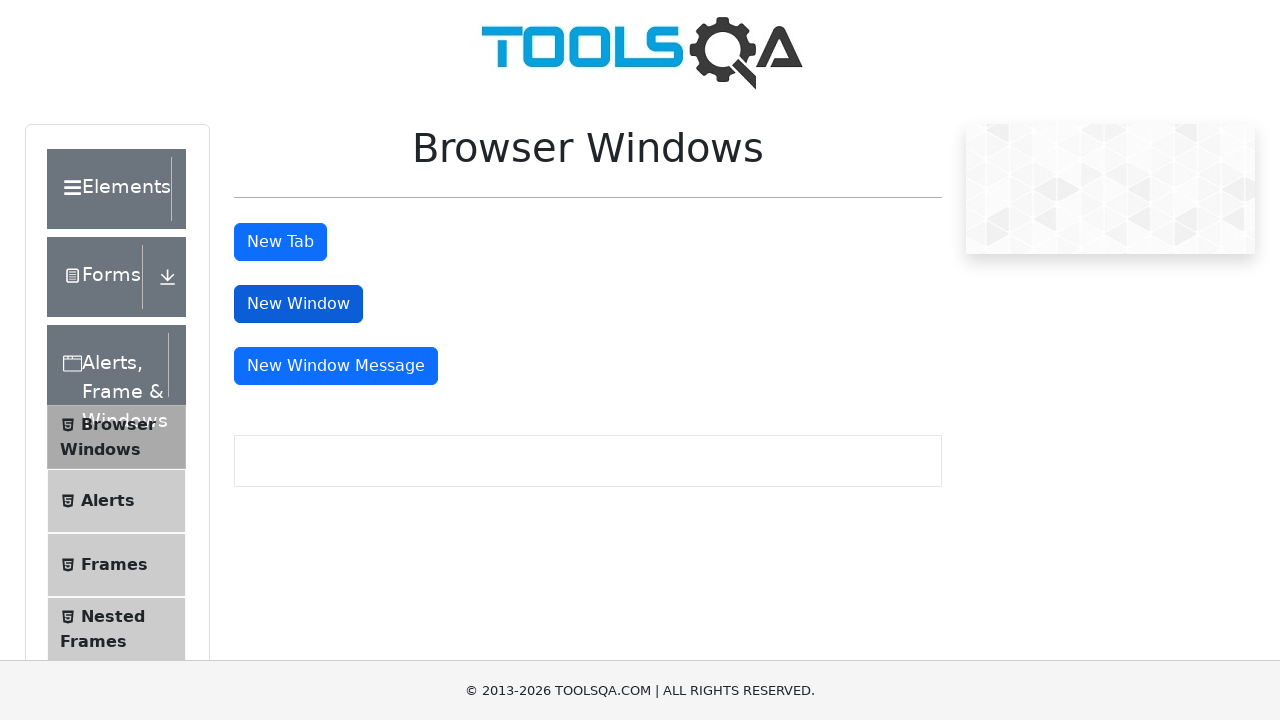